Tests accordion UI component by clicking on multiple accordion sections repeatedly to expand and collapse them

Starting URL: https://automationtesting.co.uk/accordion.html

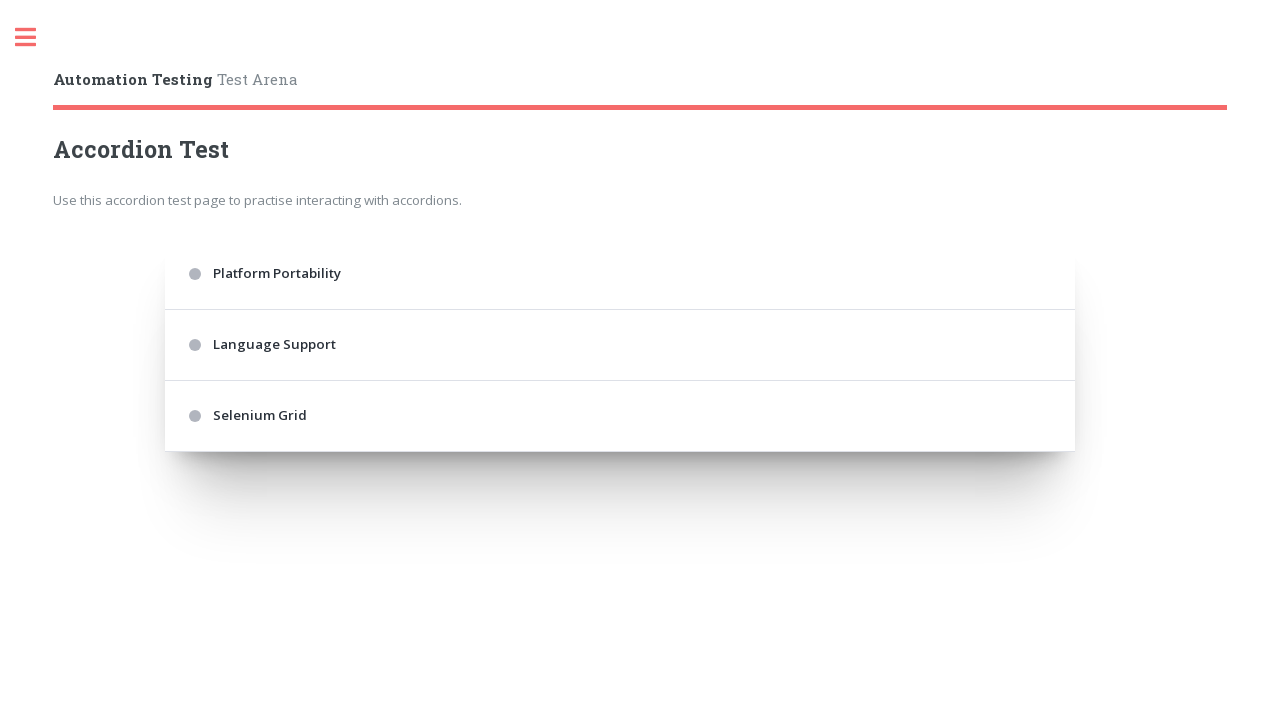

Clicked first accordion section at (620, 274) on .accordion > div:nth-of-type(1)
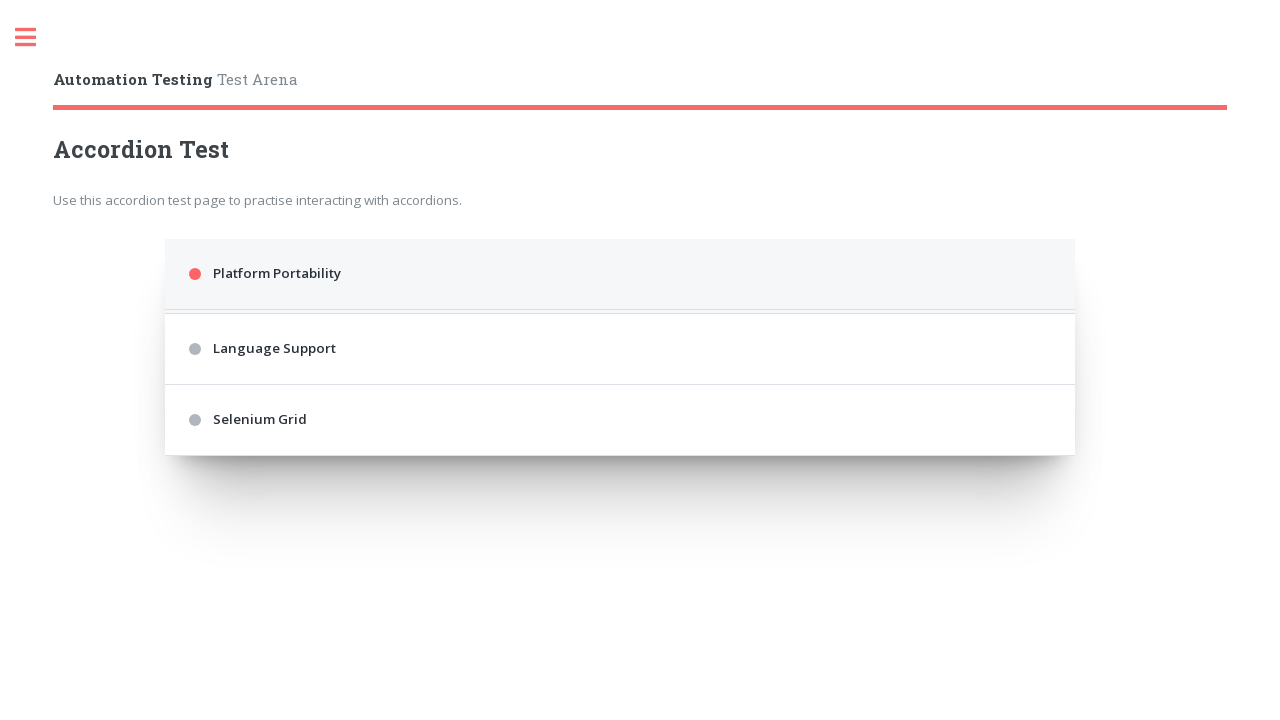

Clicked second accordion section at (620, 482) on .accordion > div:nth-of-type(3)
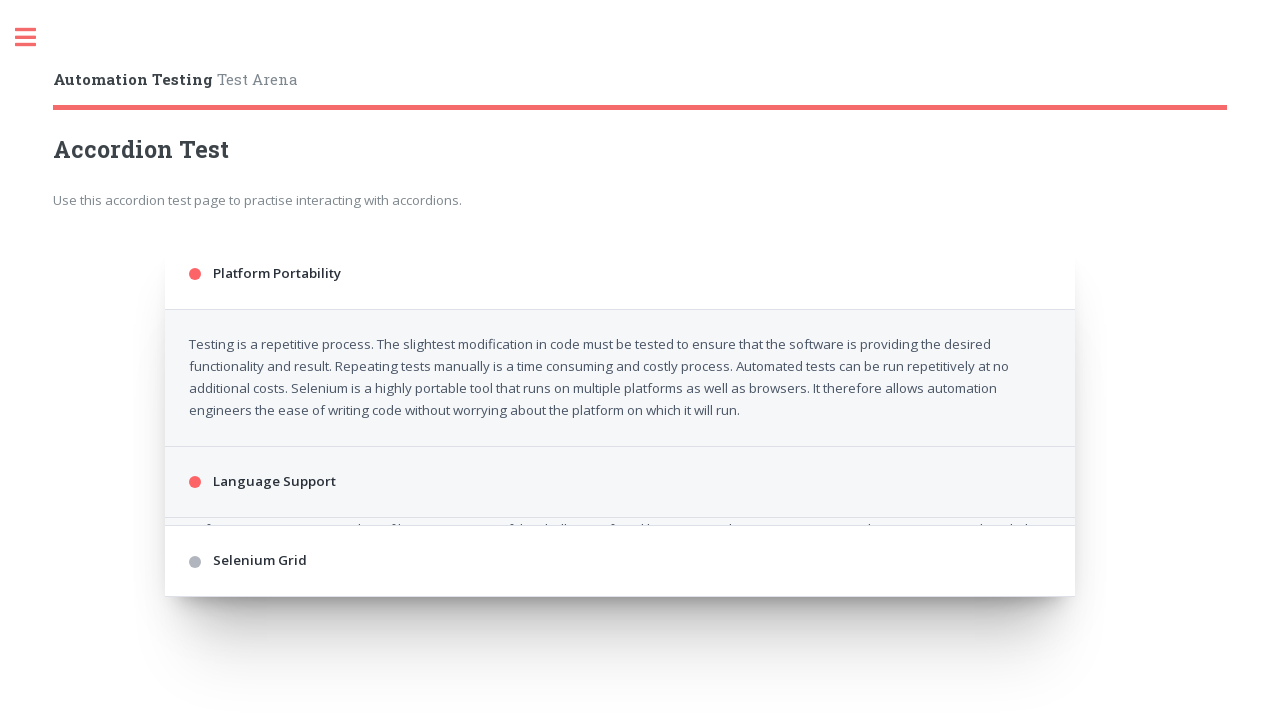

Clicked third accordion section at (620, 656) on .accordion > div:nth-of-type(5)
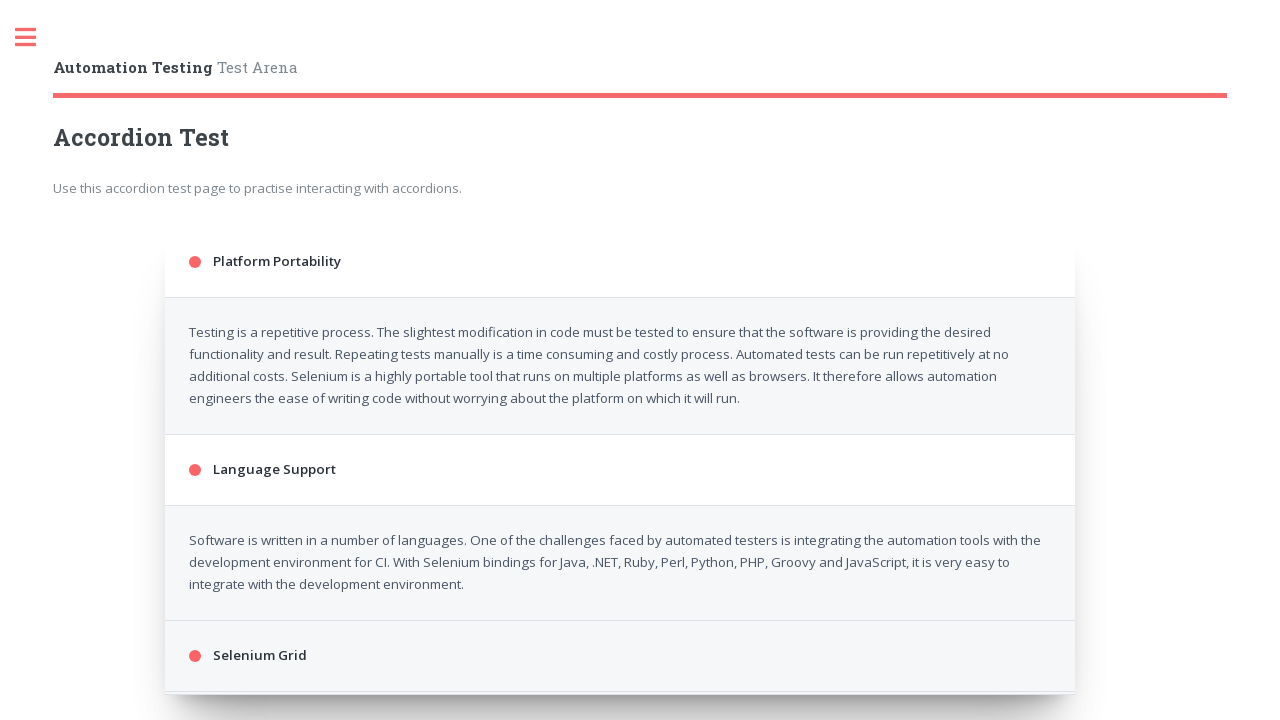

Clicked first accordion section at (620, 262) on .accordion > div:nth-of-type(1)
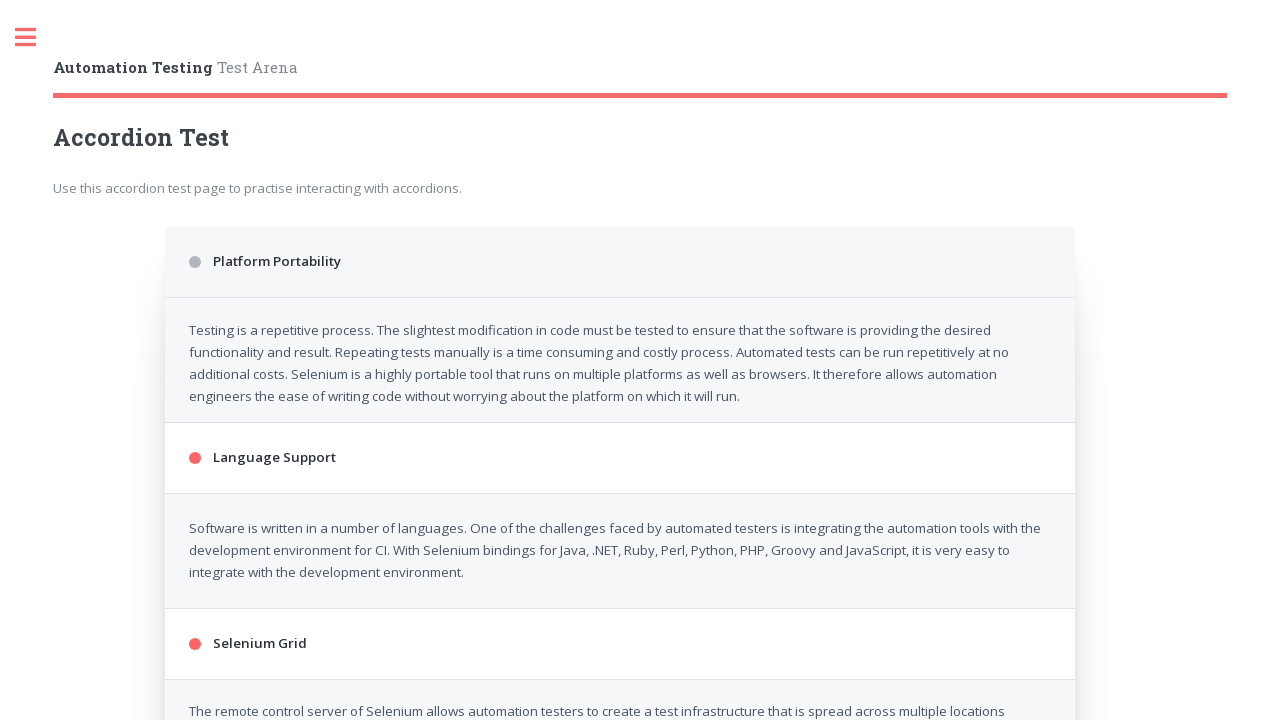

Clicked second accordion section at (620, 345) on .accordion > div:nth-of-type(3)
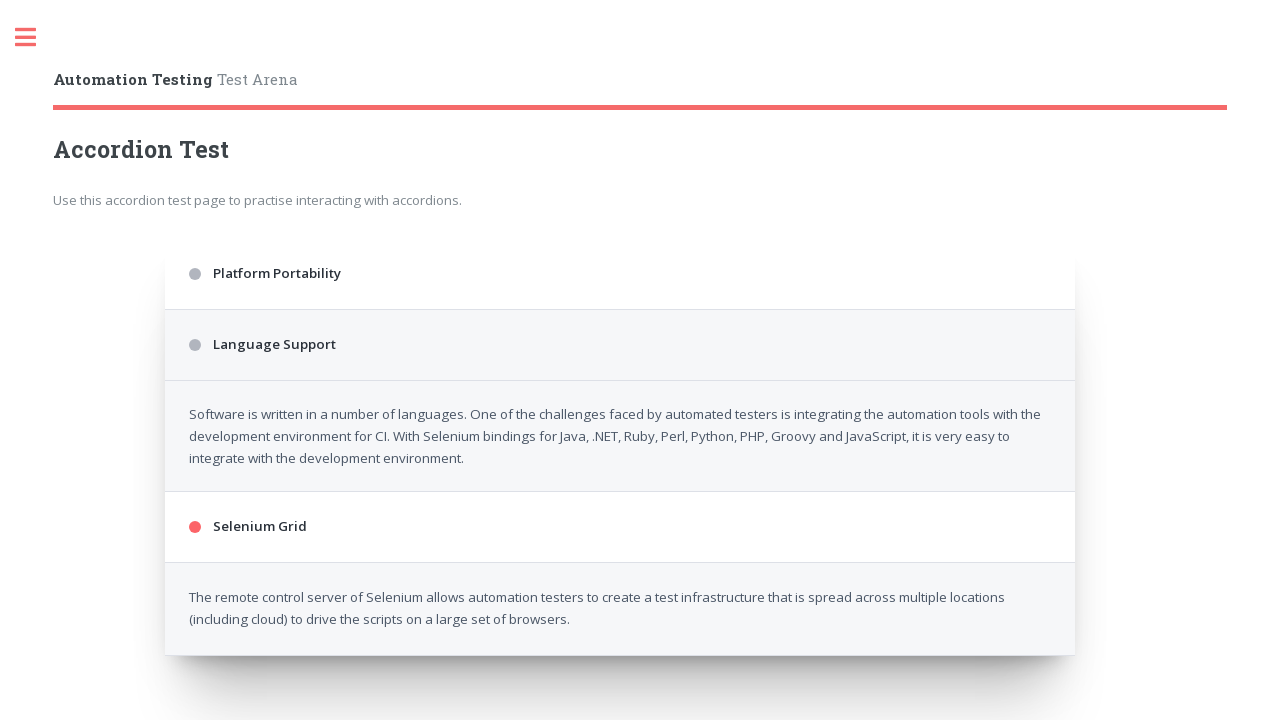

Clicked third accordion section at (620, 416) on .accordion > div:nth-of-type(5)
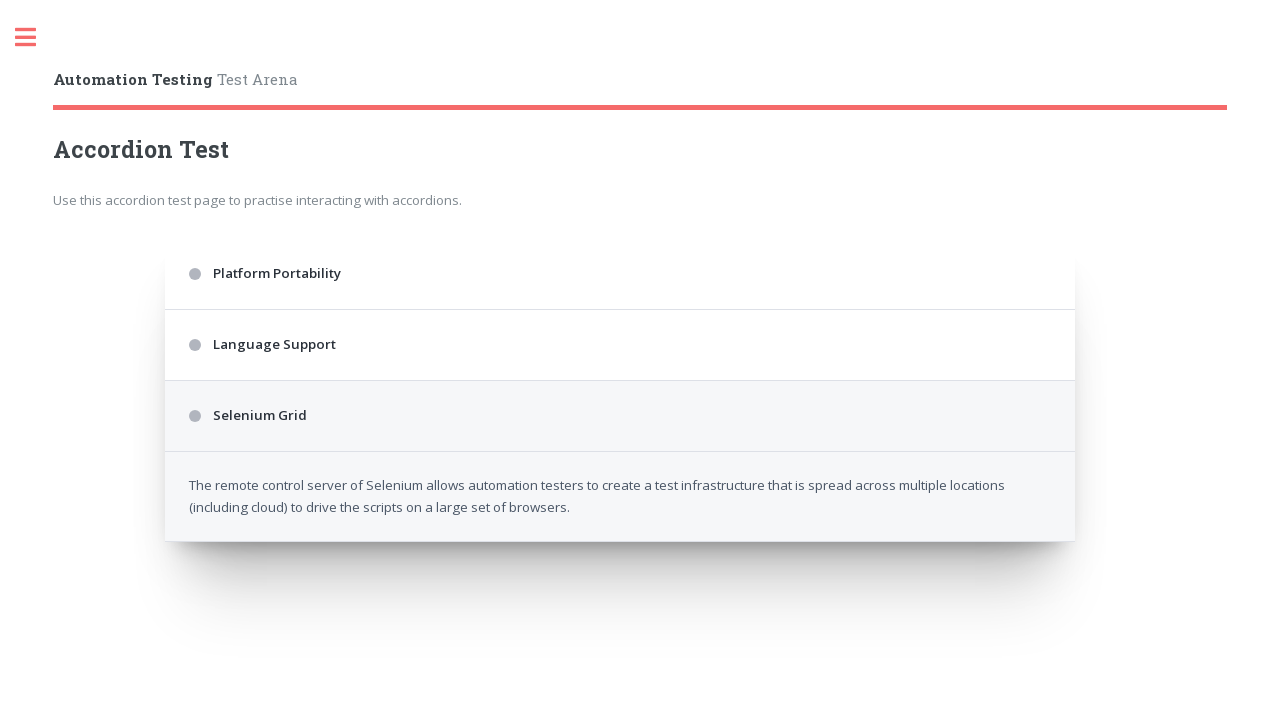

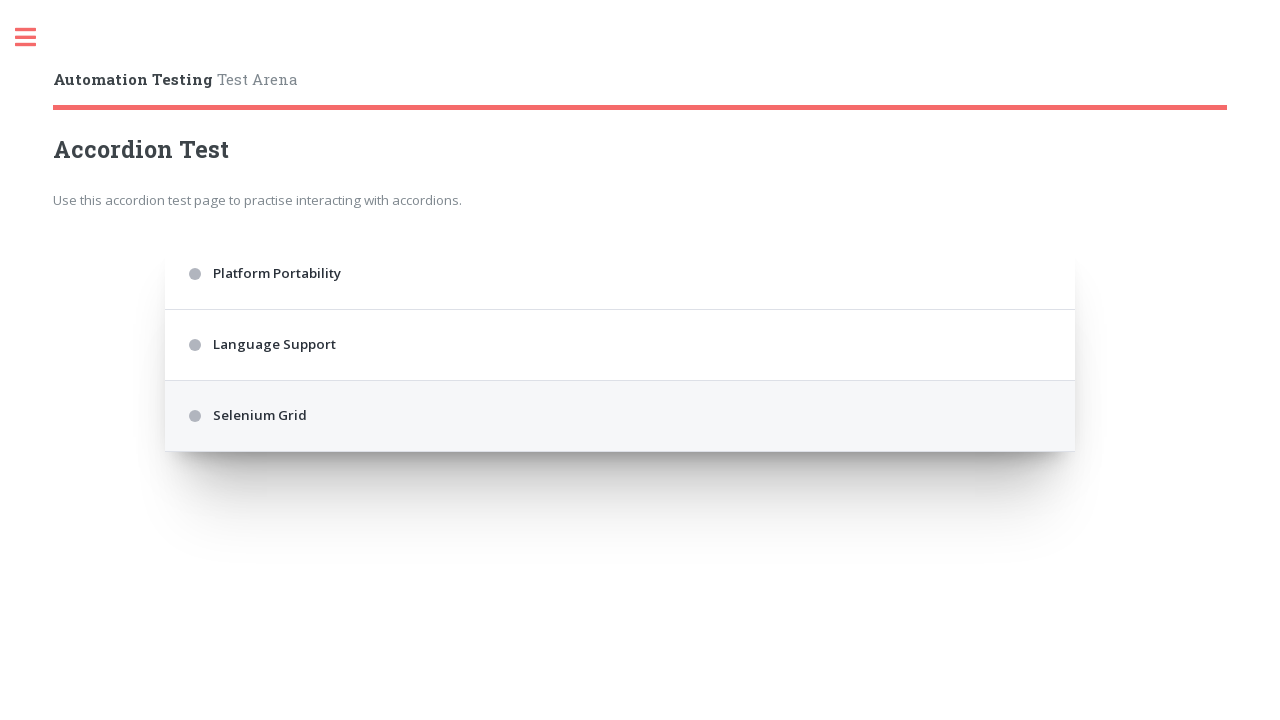